Tests jQuery UI selectmenu dropdown functionality by clicking to open a dropdown and selecting a specific option (number 19) from the list

Starting URL: http://jqueryui.com/resources/demos/selectmenu/default.html

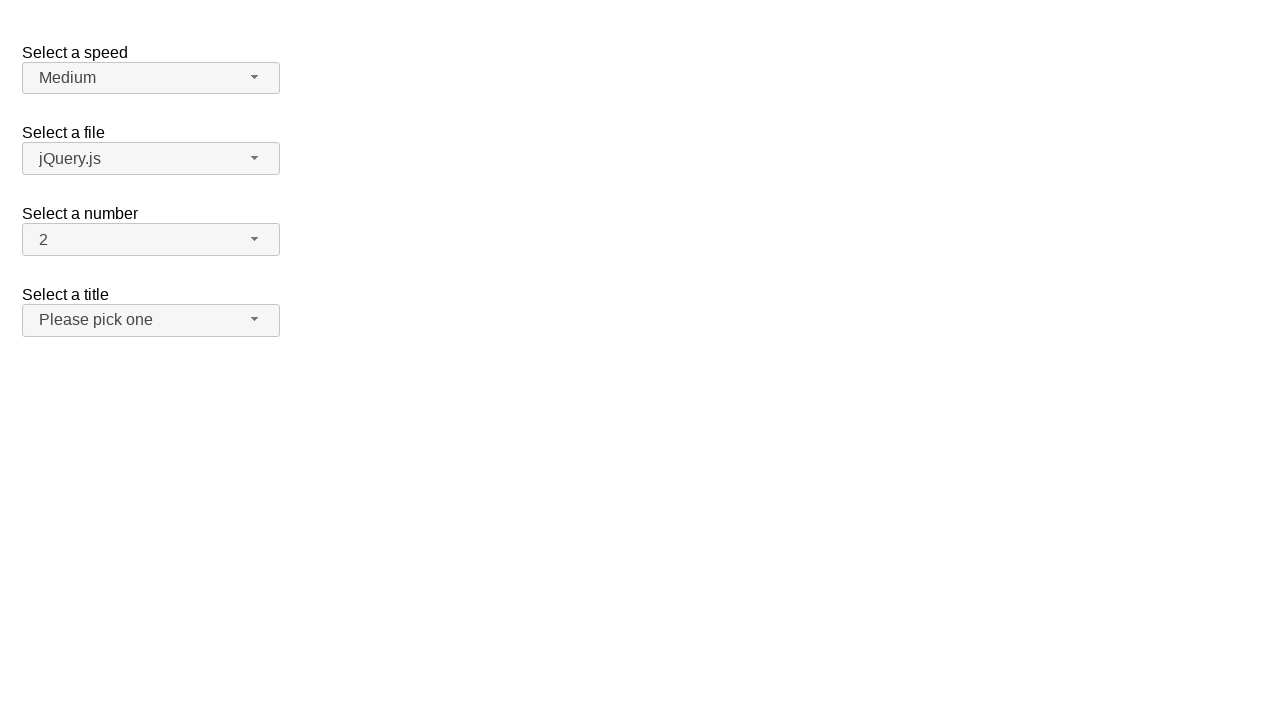

Clicked the number dropdown button to open the selectmenu at (151, 240) on span#number-button
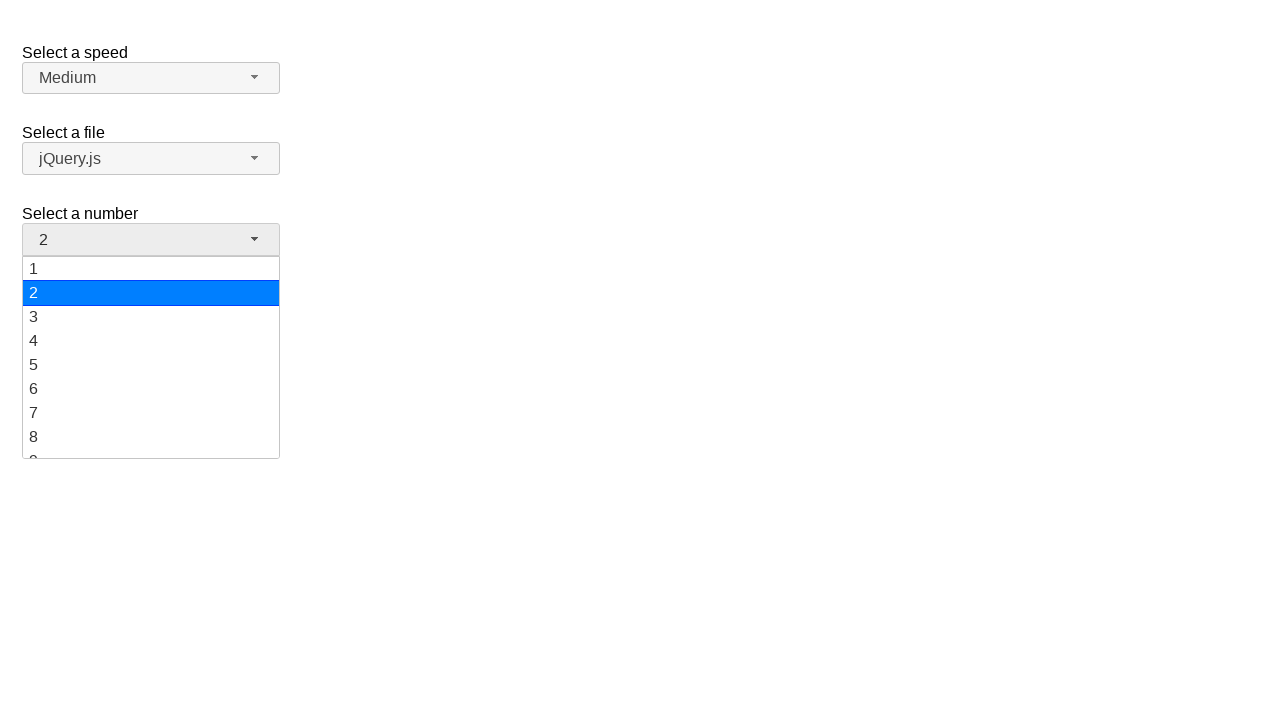

Dropdown menu appeared and became visible
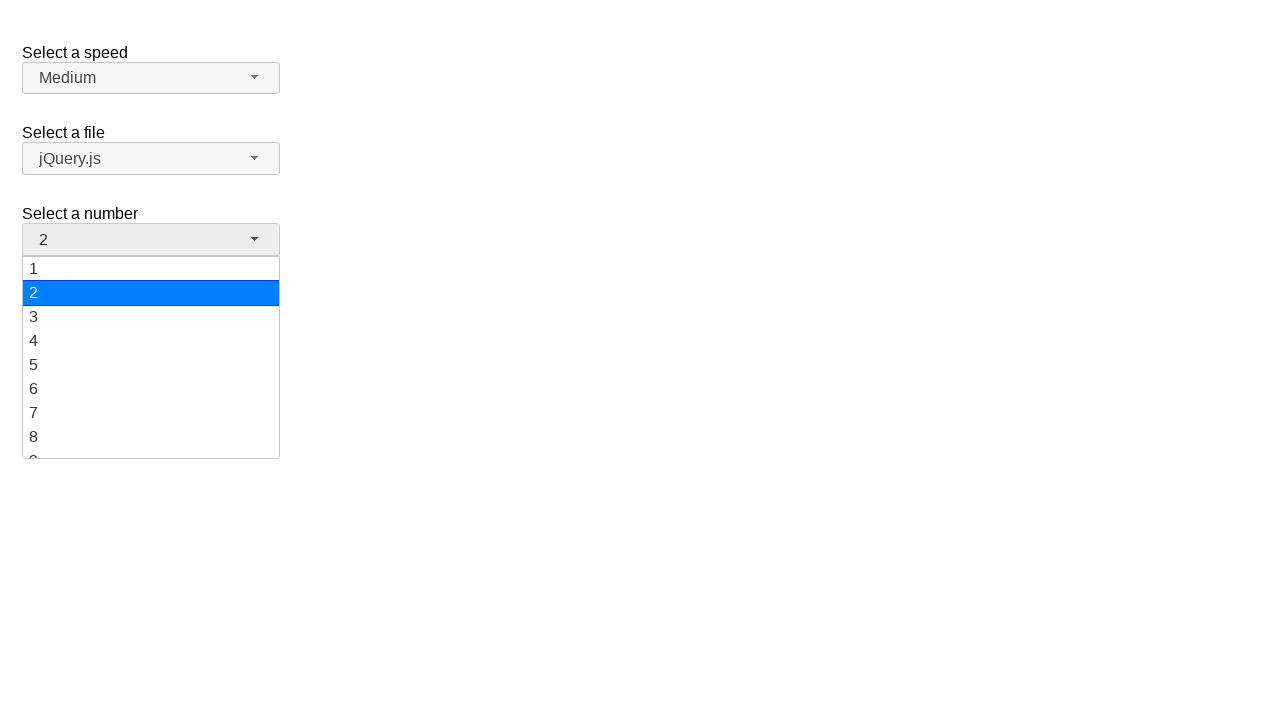

Selected option '19' from the dropdown menu at (151, 445) on ul#number-menu li:has-text('19')
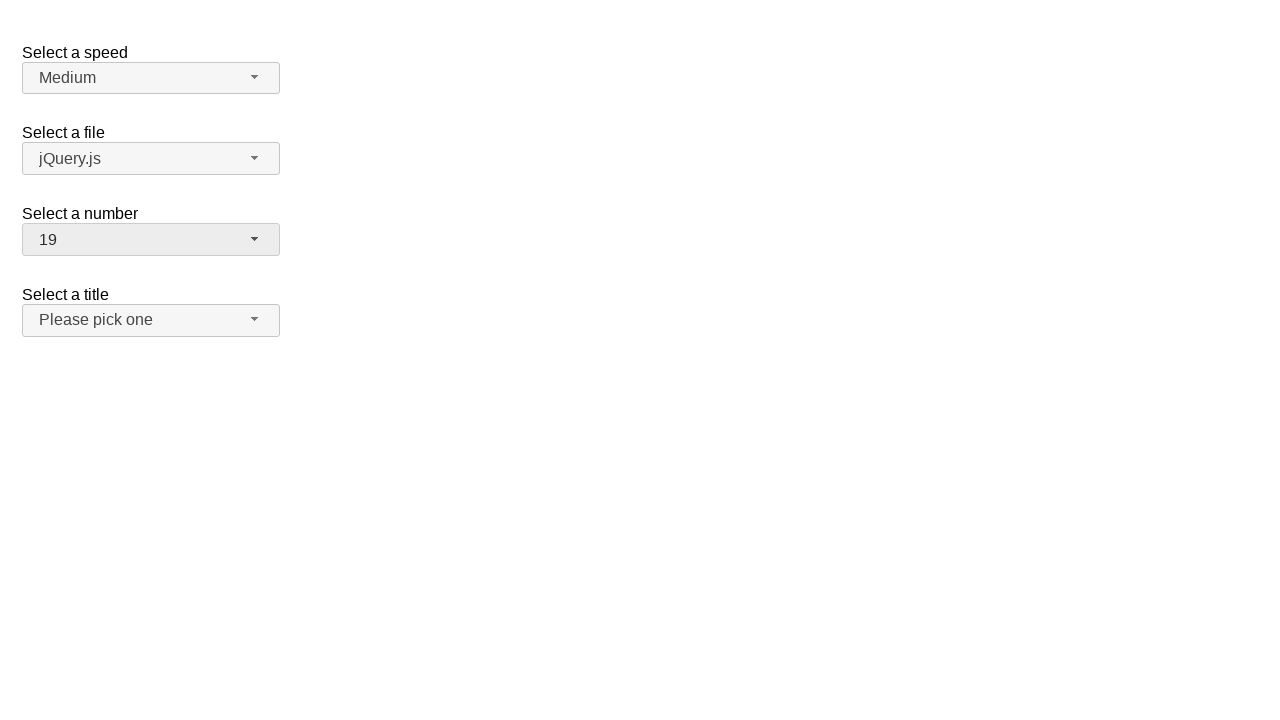

Selection action completed after 1 second wait
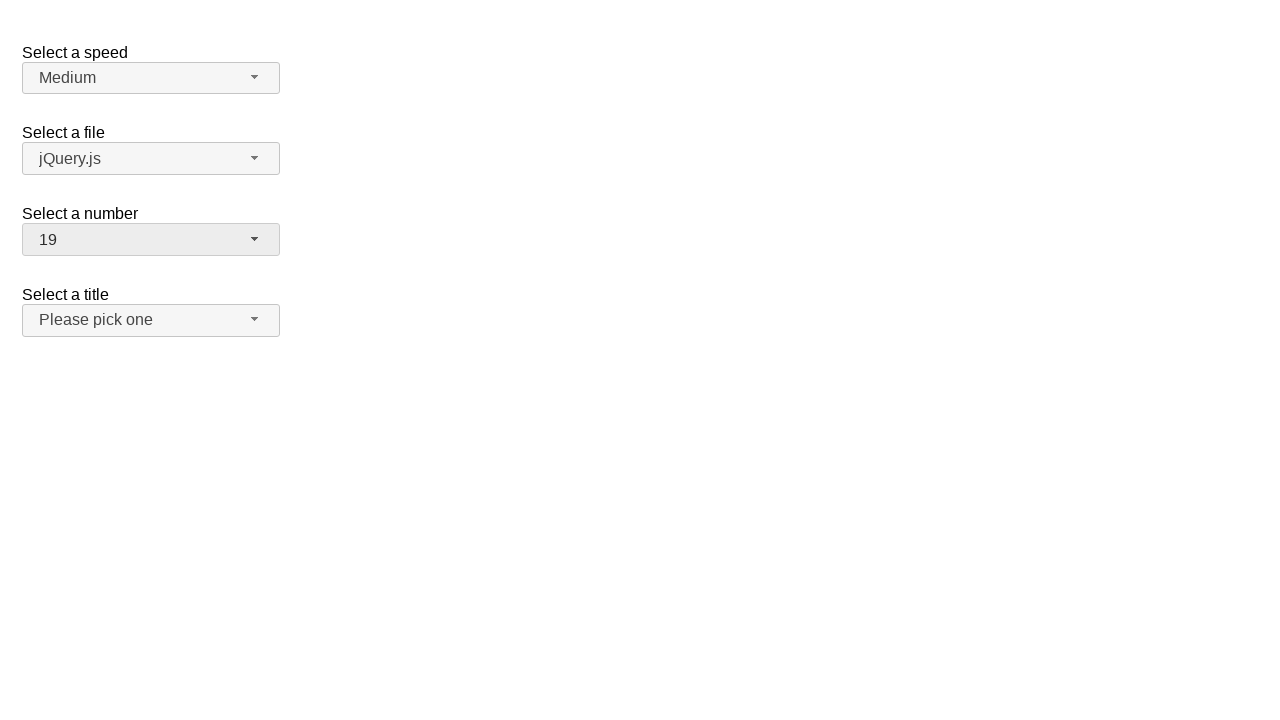

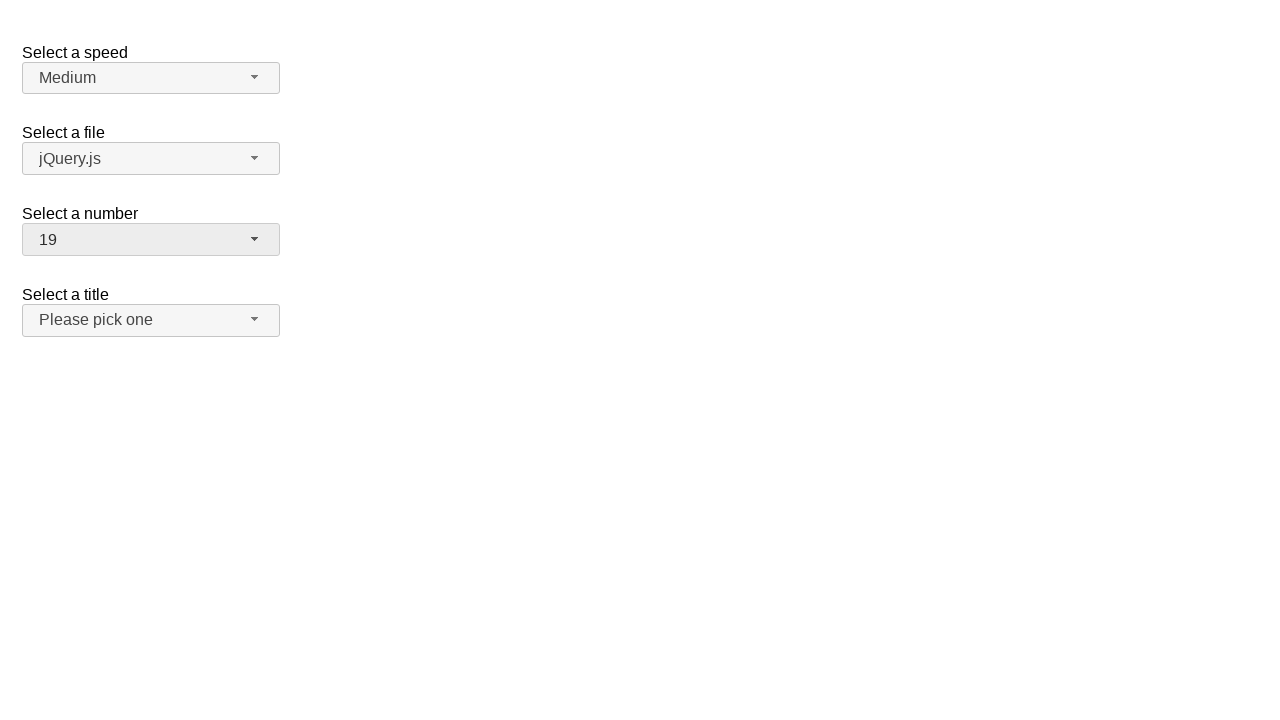